Tests a JavaScript countdown timer by waiting until the countdown ends with "00" seconds

Starting URL: https://automationfc.github.io/fluent-wait/

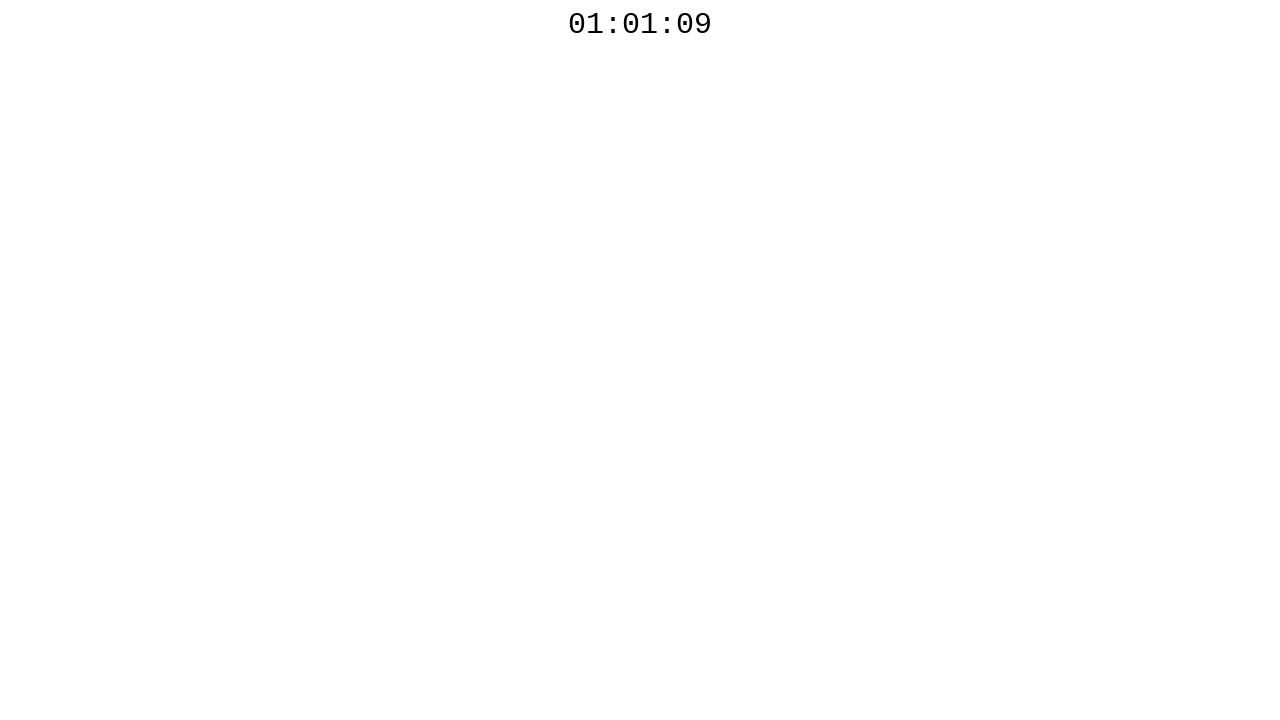

Countdown element became visible
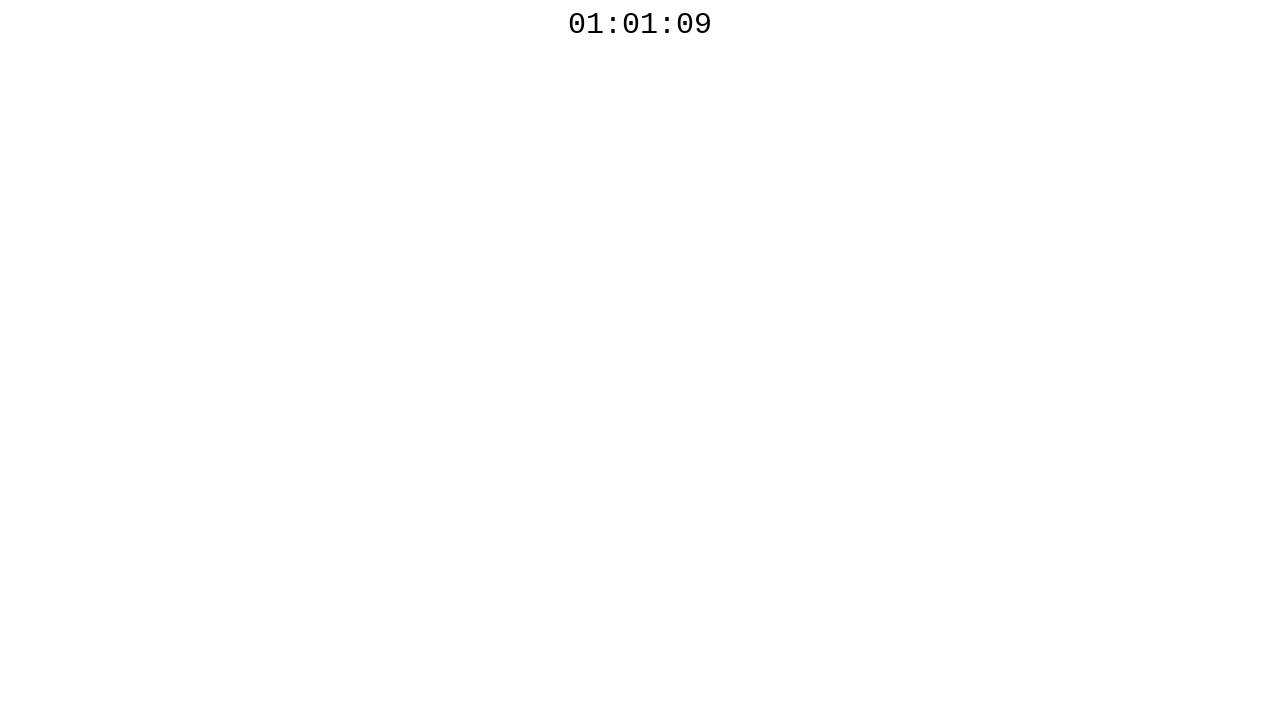

Countdown timer completed and reached '00' seconds
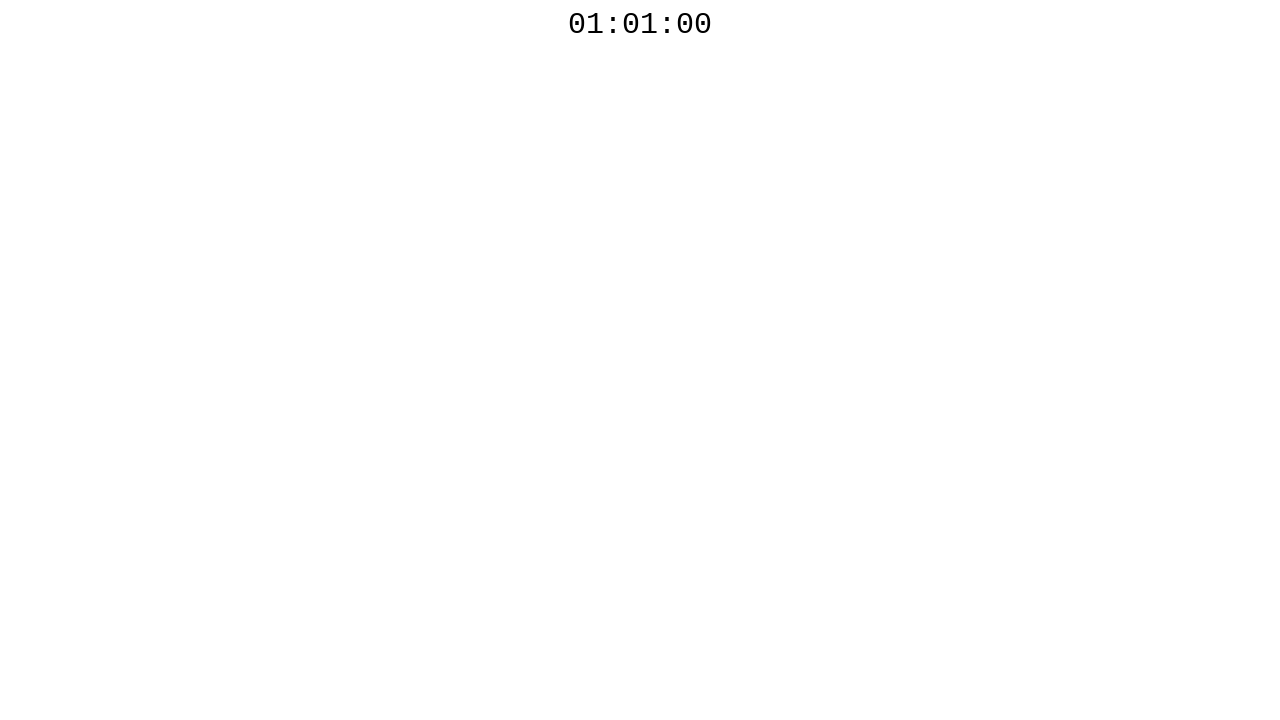

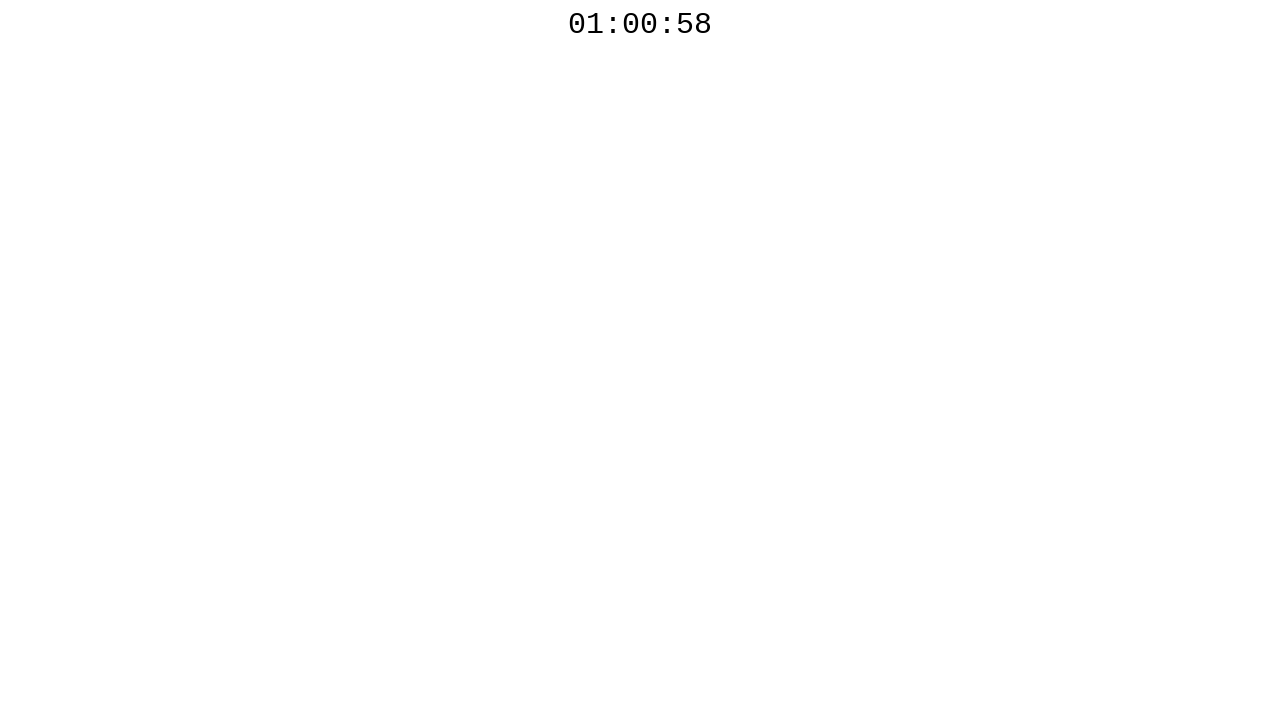